Navigates to OrangeHRM demo site and verifies the page title

Starting URL: https://opensource-demo.orangehrmlive.com/web/index.php/auth/login

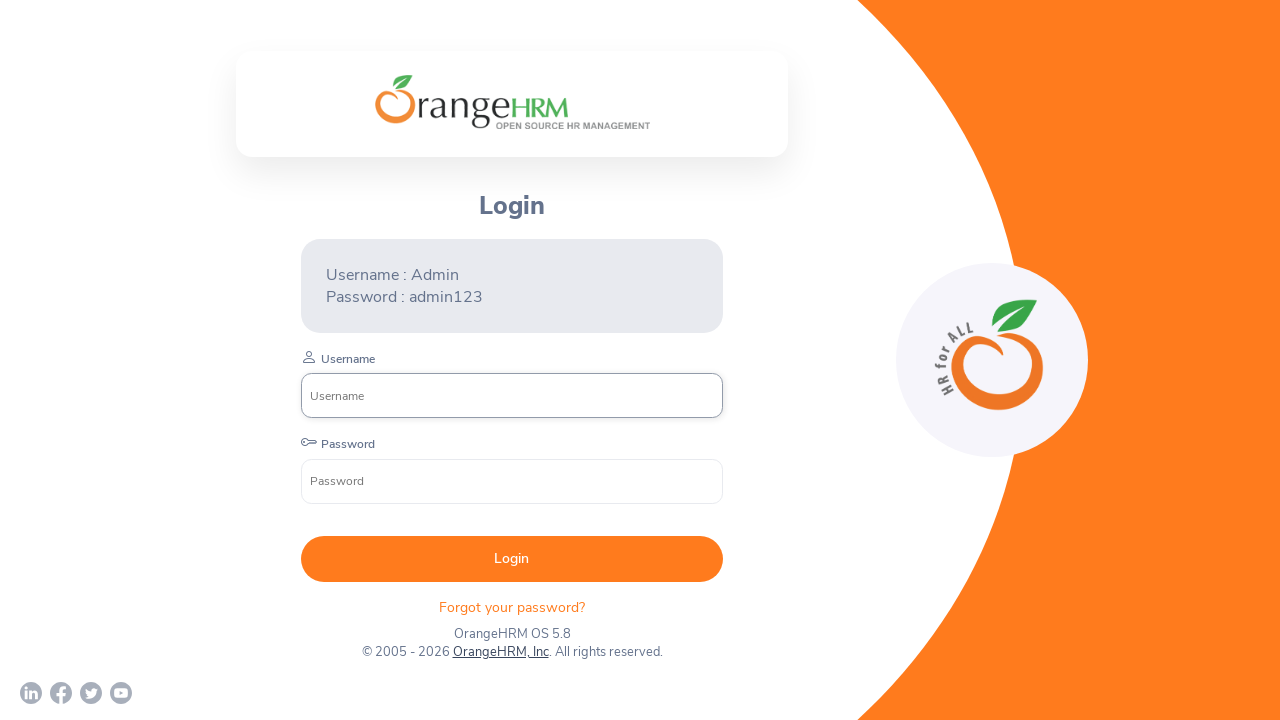

Verified page title is 'OrangeHRM'
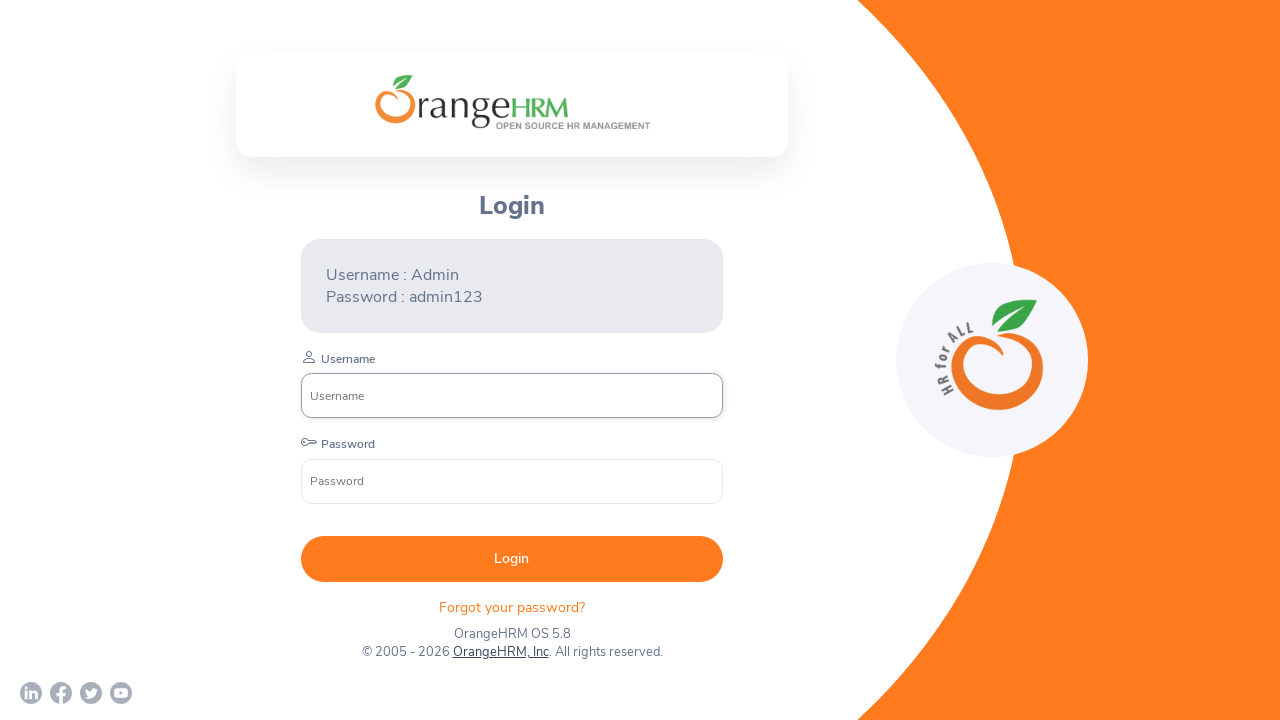

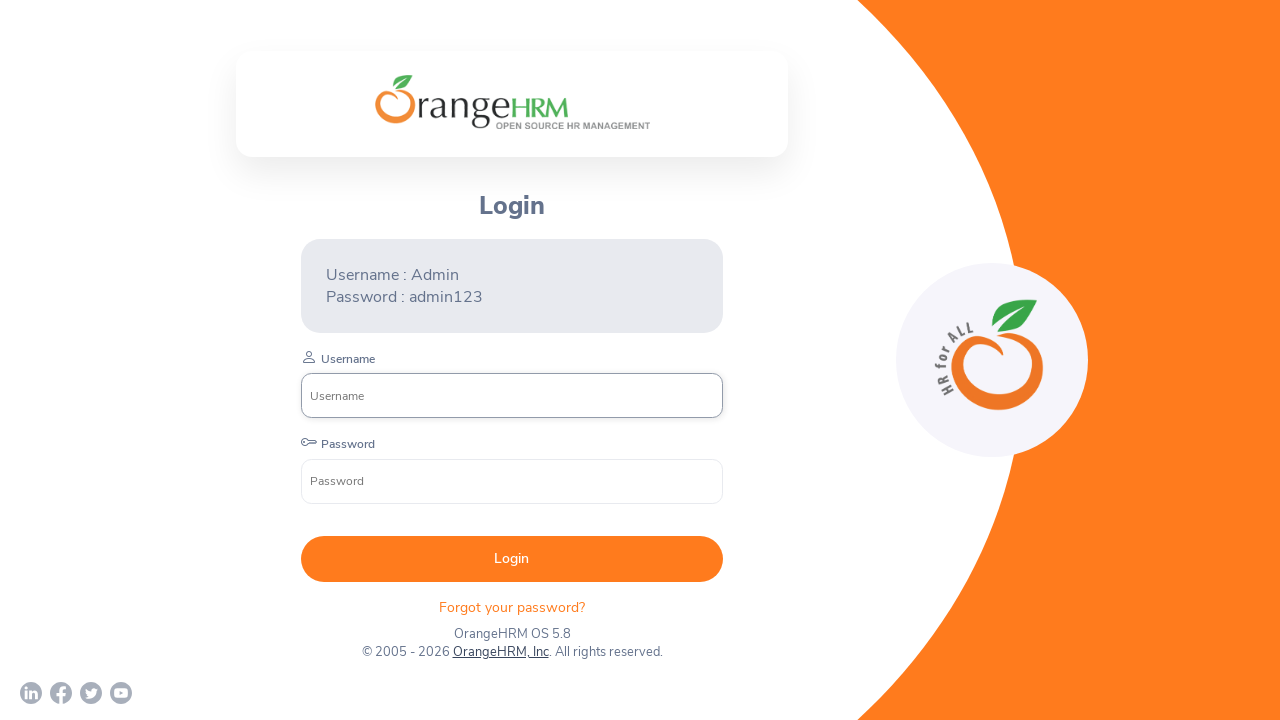